Tests modal form functionality by opening a modal dialog and filling in name, email, and message fields

Starting URL: https://practice-automation.com/modals/

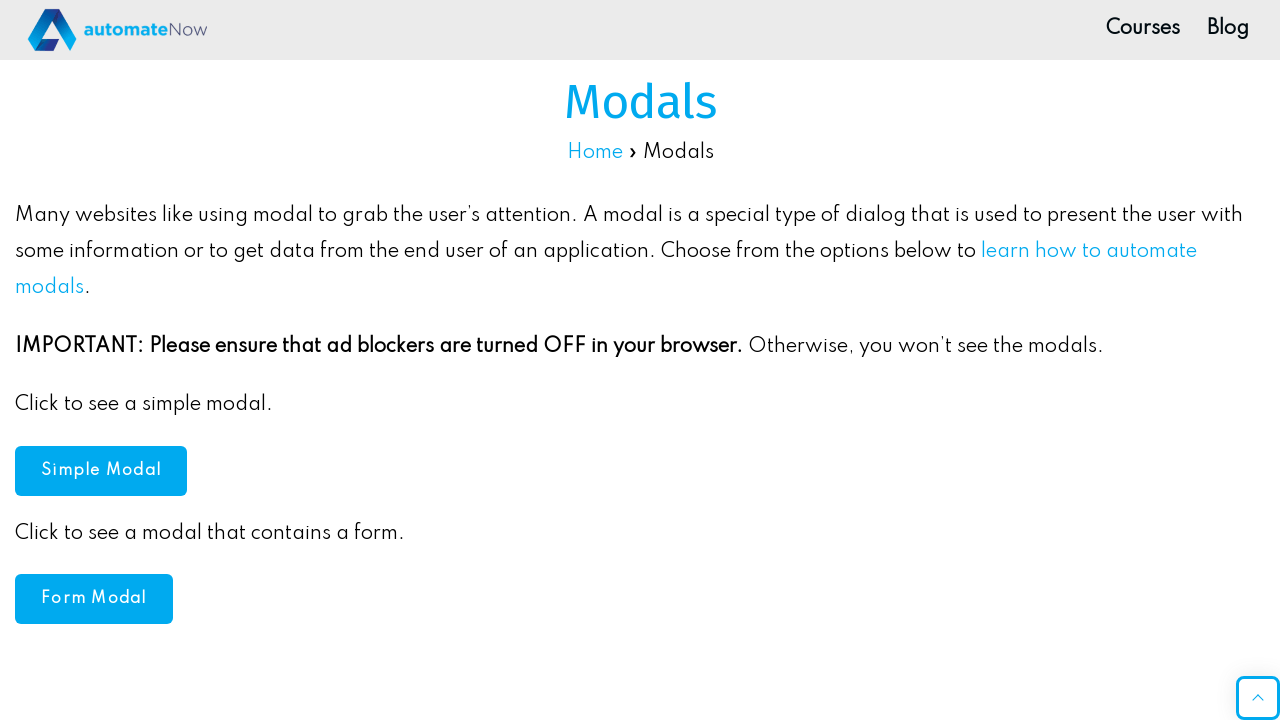

Clicked button to open form modal at (94, 599) on #formModal
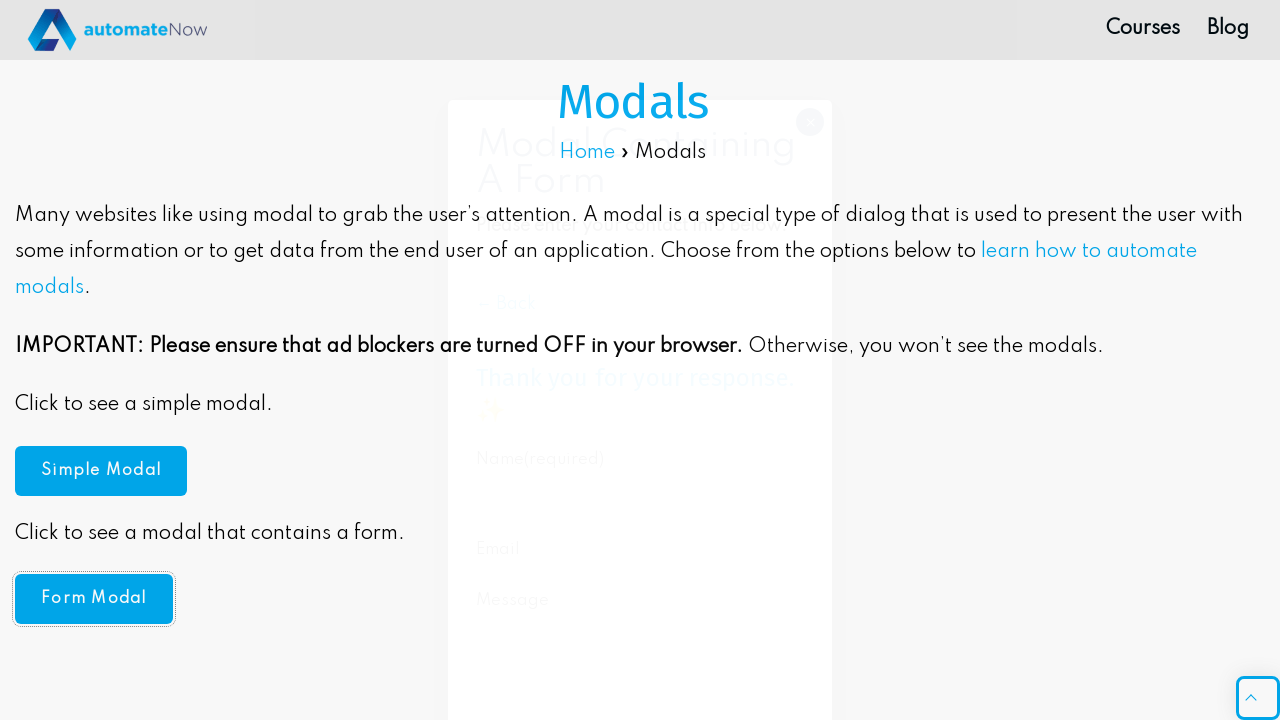

Filled name field with 'Komal' on input[name='g1051-name']
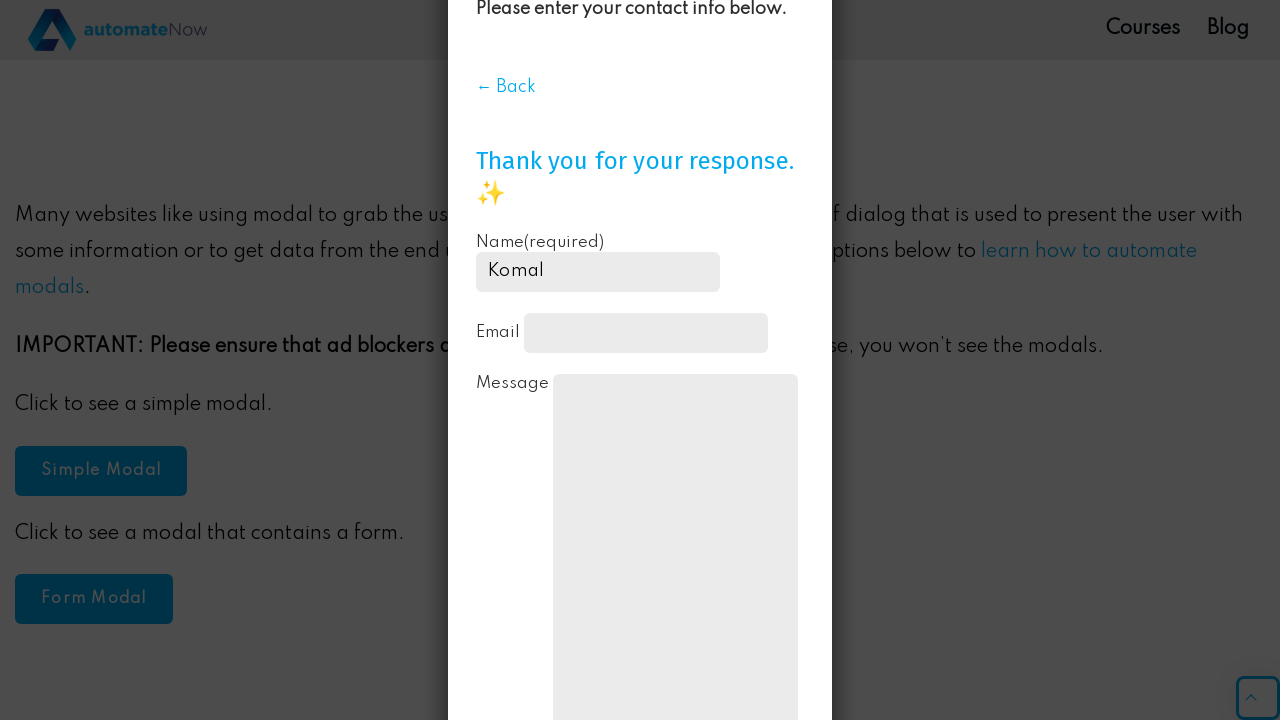

Filled email field with 'testuser@example.com' on input[name='g1051-email']
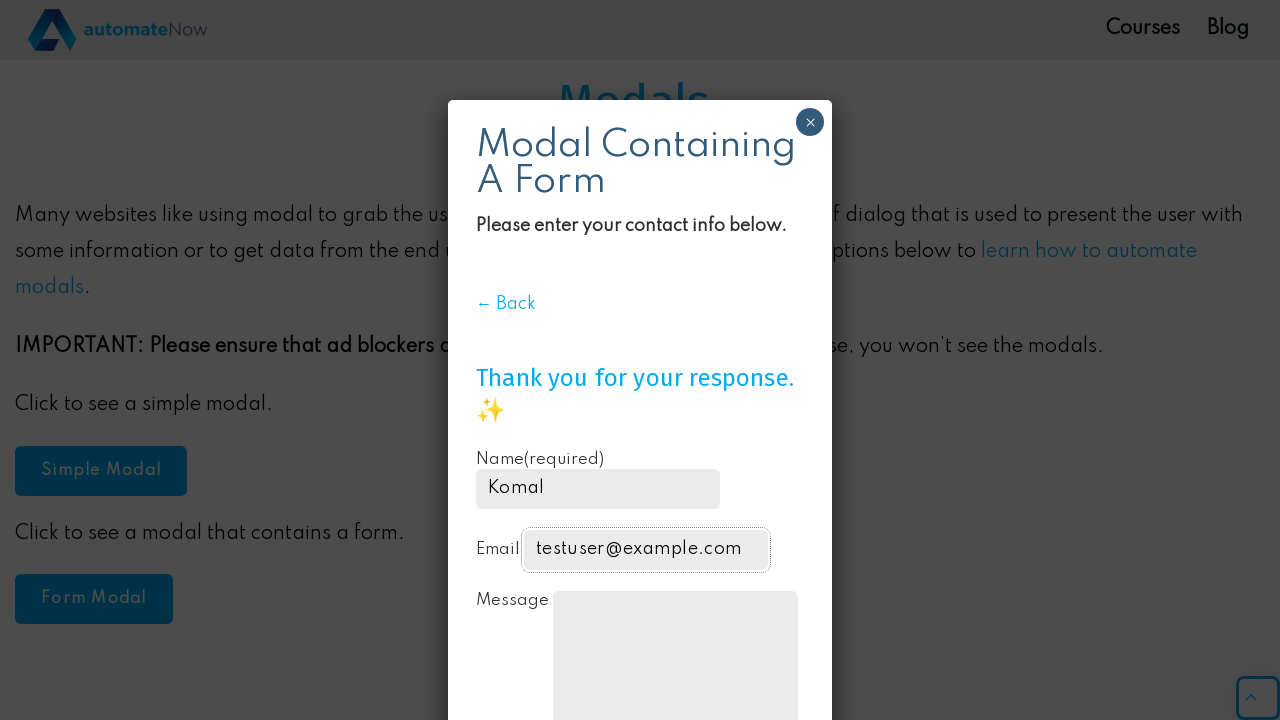

Filled message field with 'This is a test message' on textarea[name='g1051-message']
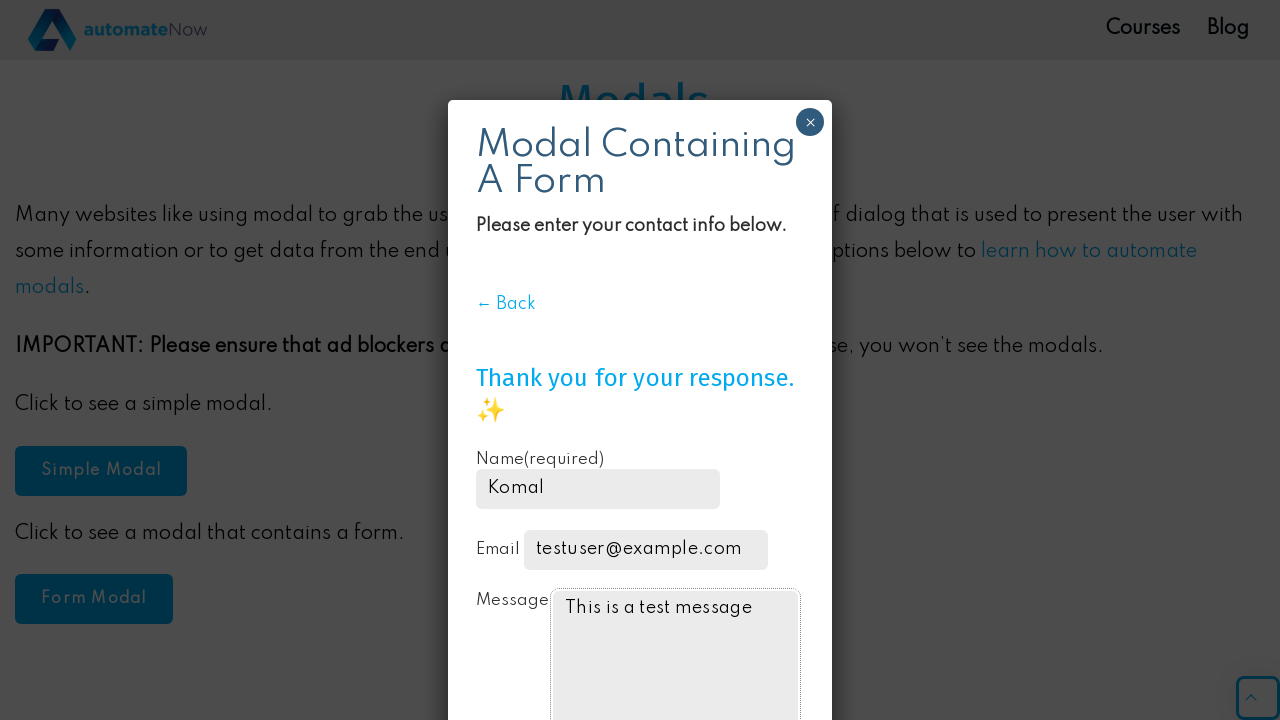

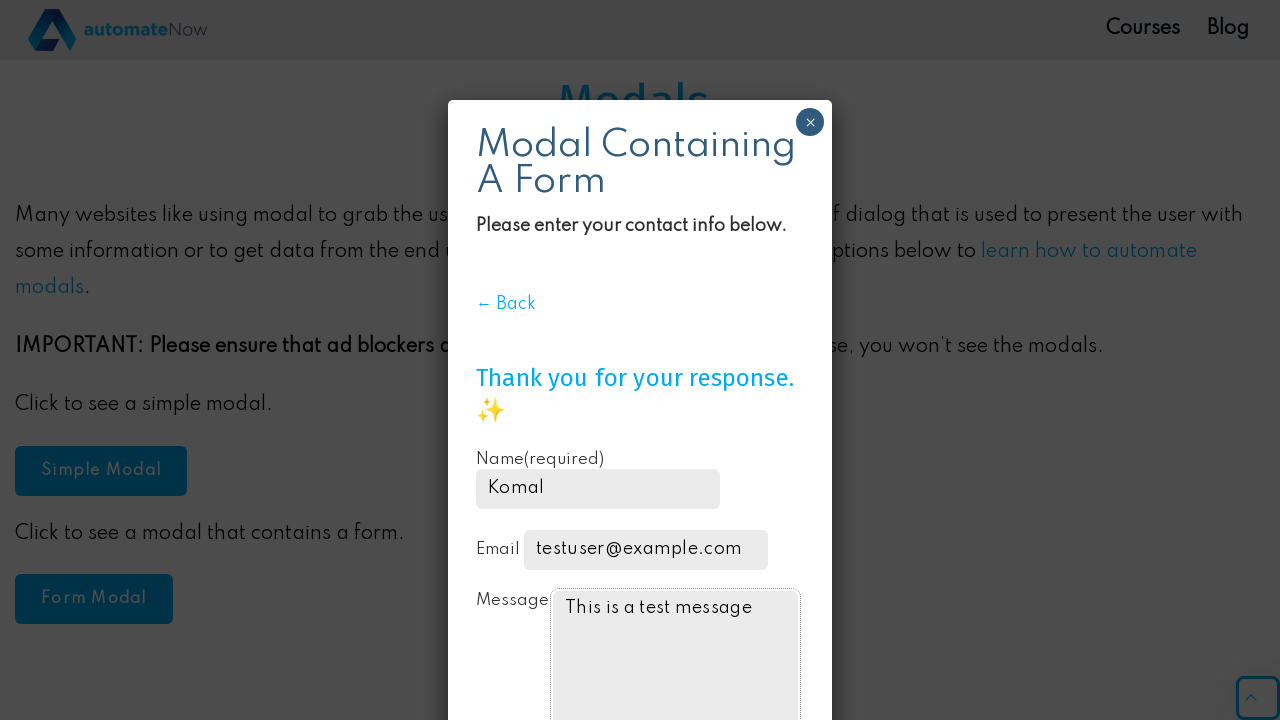